Tests finding and clicking a link by its calculated text value, then fills out a multi-field form with personal information (name, last name, city, country) and submits it.

Starting URL: http://suninjuly.github.io/find_link_text

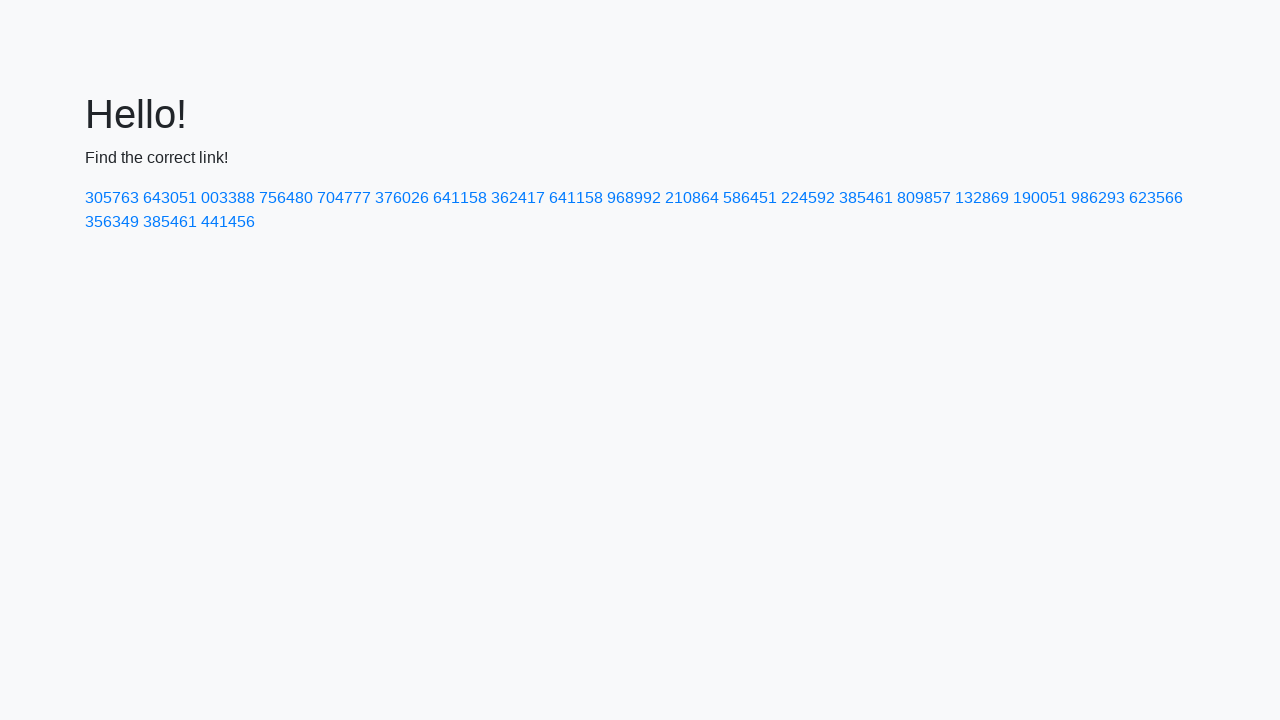

Clicked link with calculated text value '224592' at (808, 198) on a:text-is('224592')
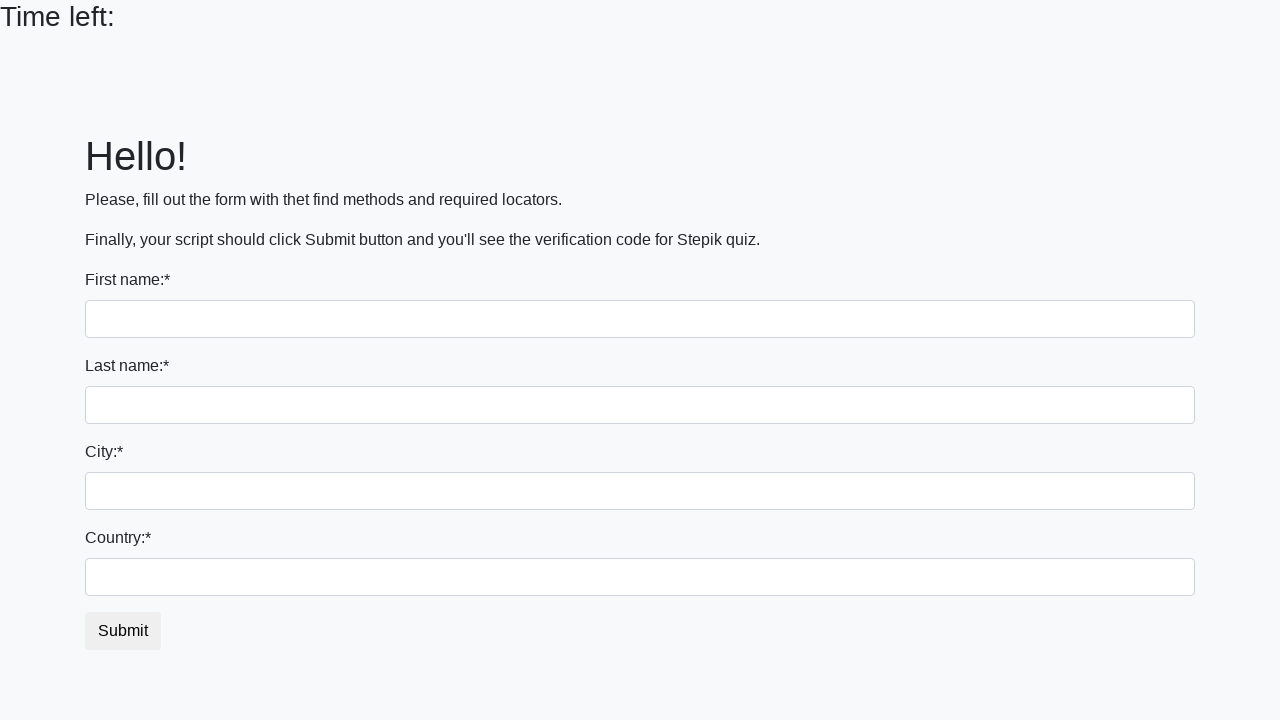

Filled first name field with 'Ivan' on input >> nth=0
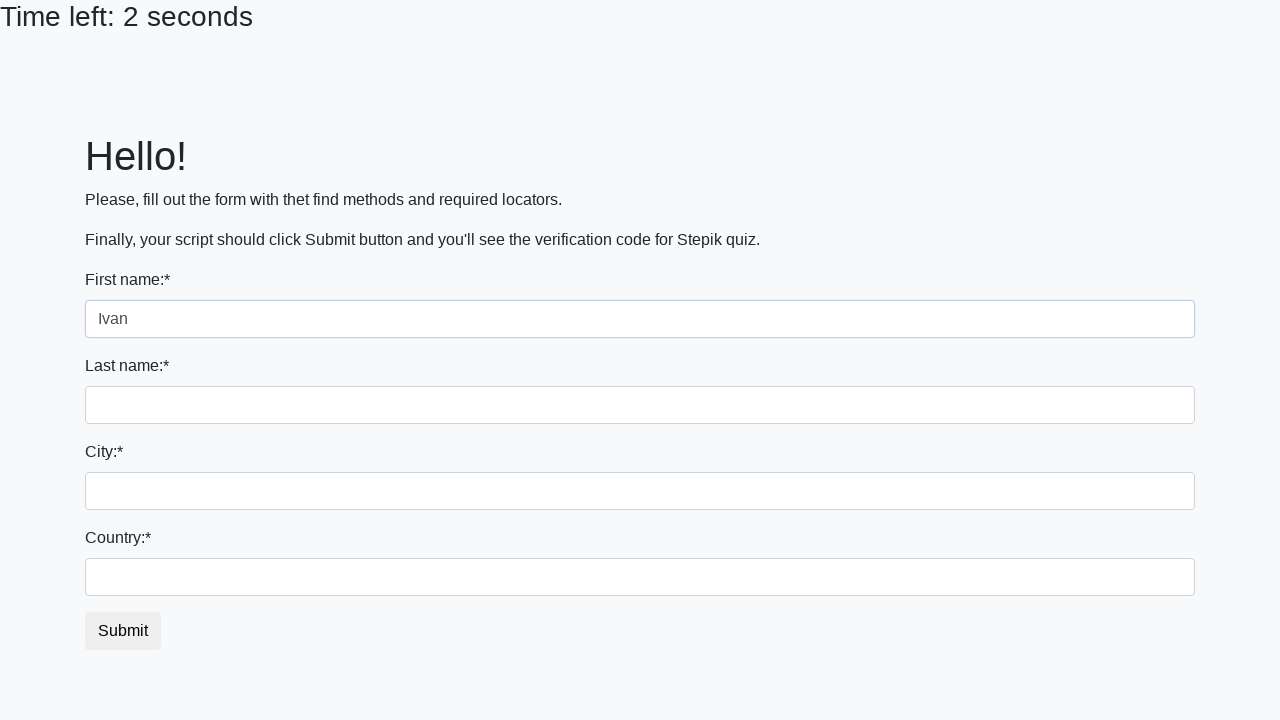

Filled last name field with 'Petrov' on input[name='last_name']
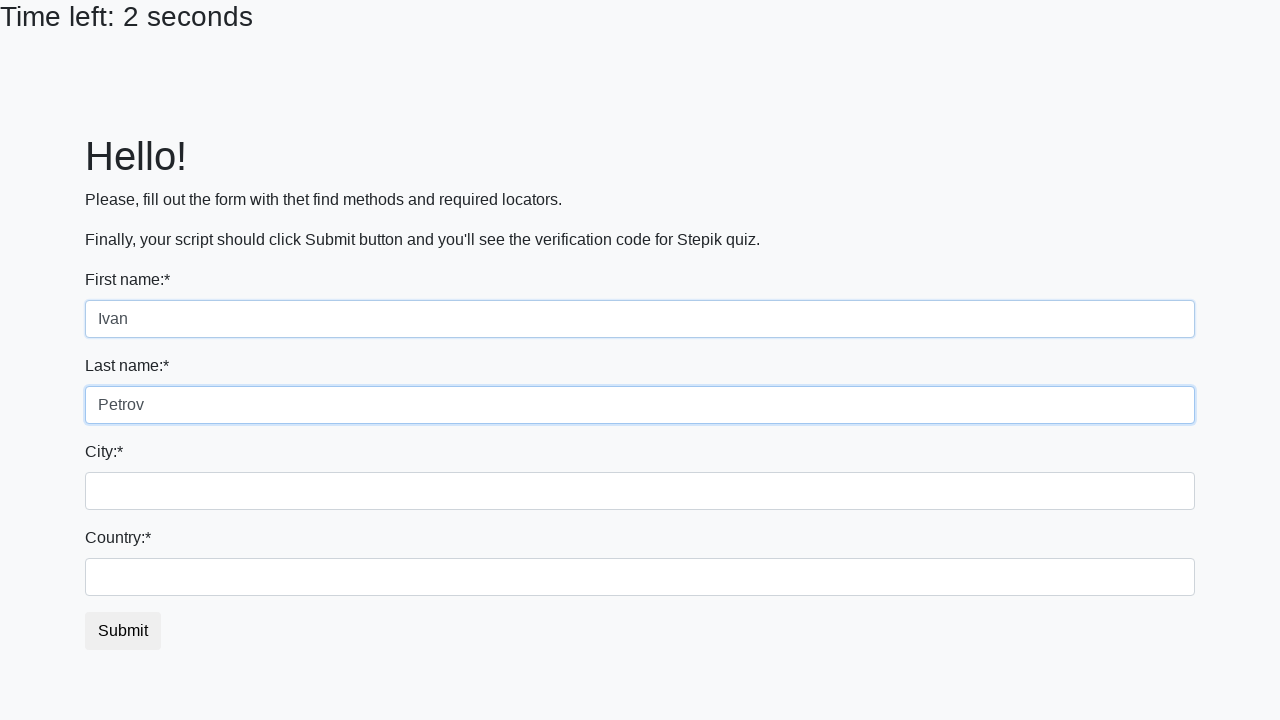

Filled city field with 'Smolensk' on .form-control.city
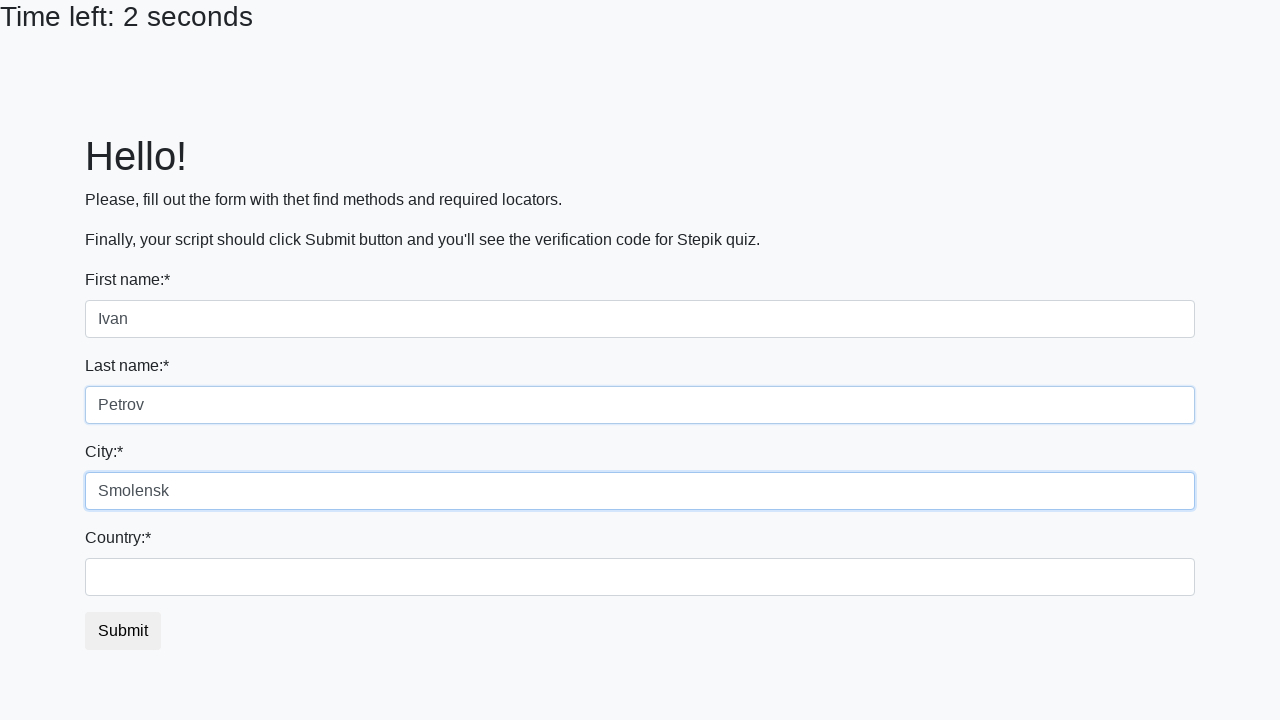

Filled country field with 'Russia' on #country
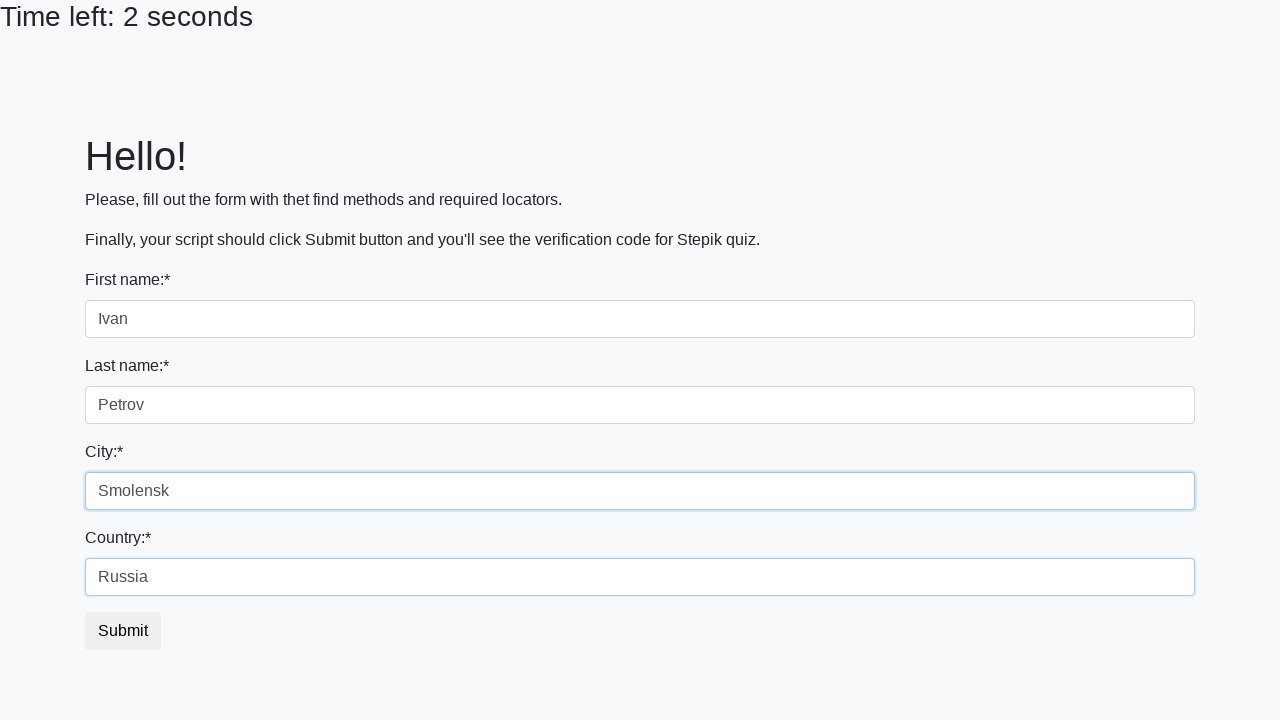

Clicked submit button to submit the form at (123, 631) on button.btn
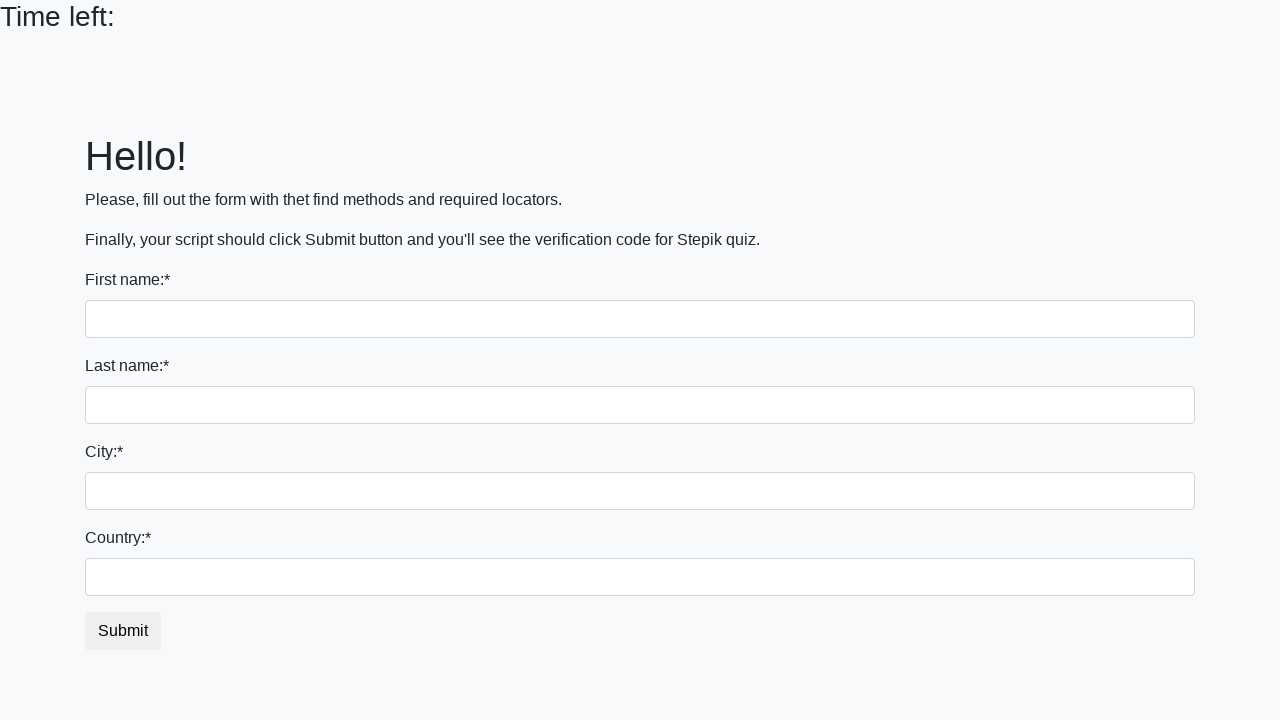

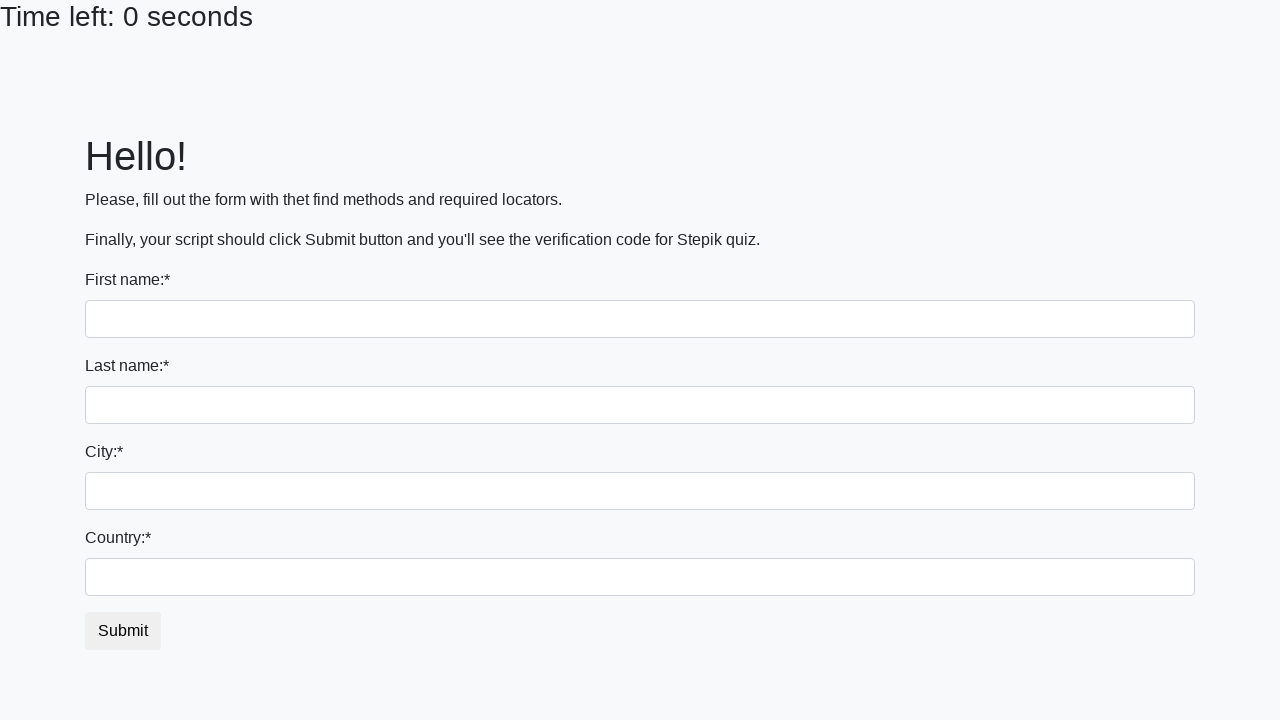